Tests that clicking the Home navbar link redirects to the home page of the personal website

Starting URL: https://grayinfilmv2.netlify.app/

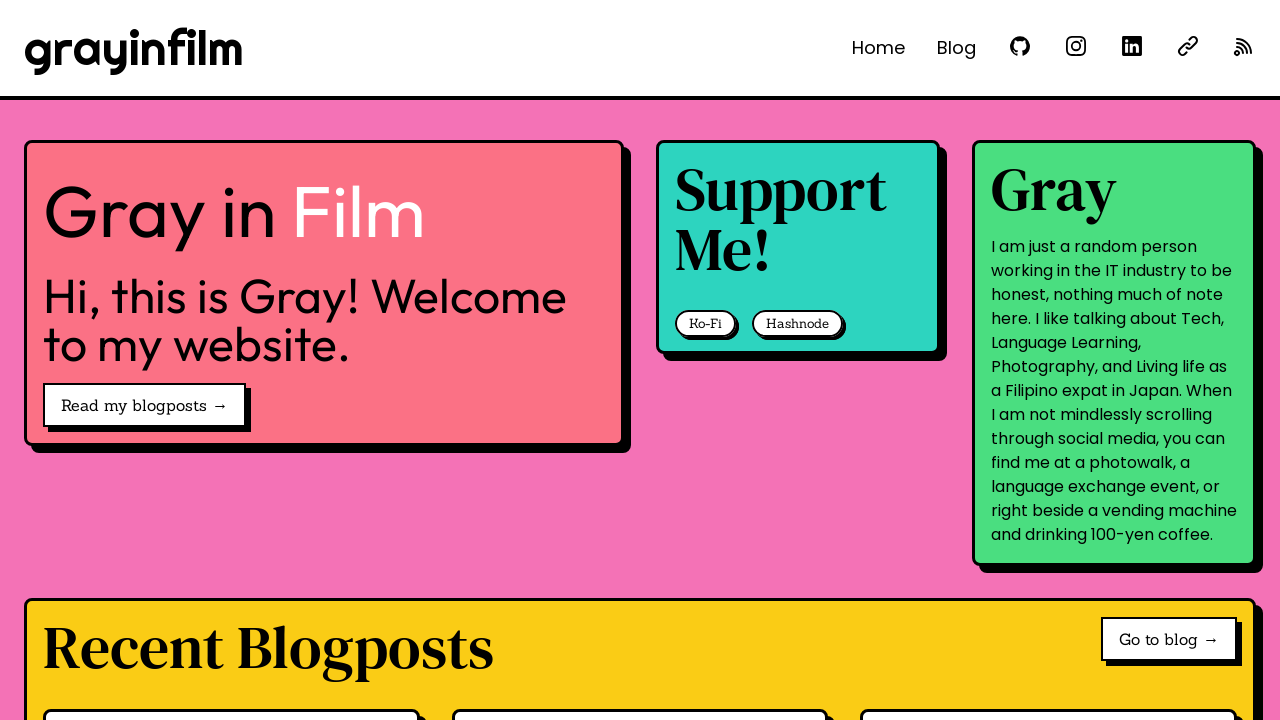

Clicked Home link in navbar at (878, 48) on internal:role=link[name="Home"i]
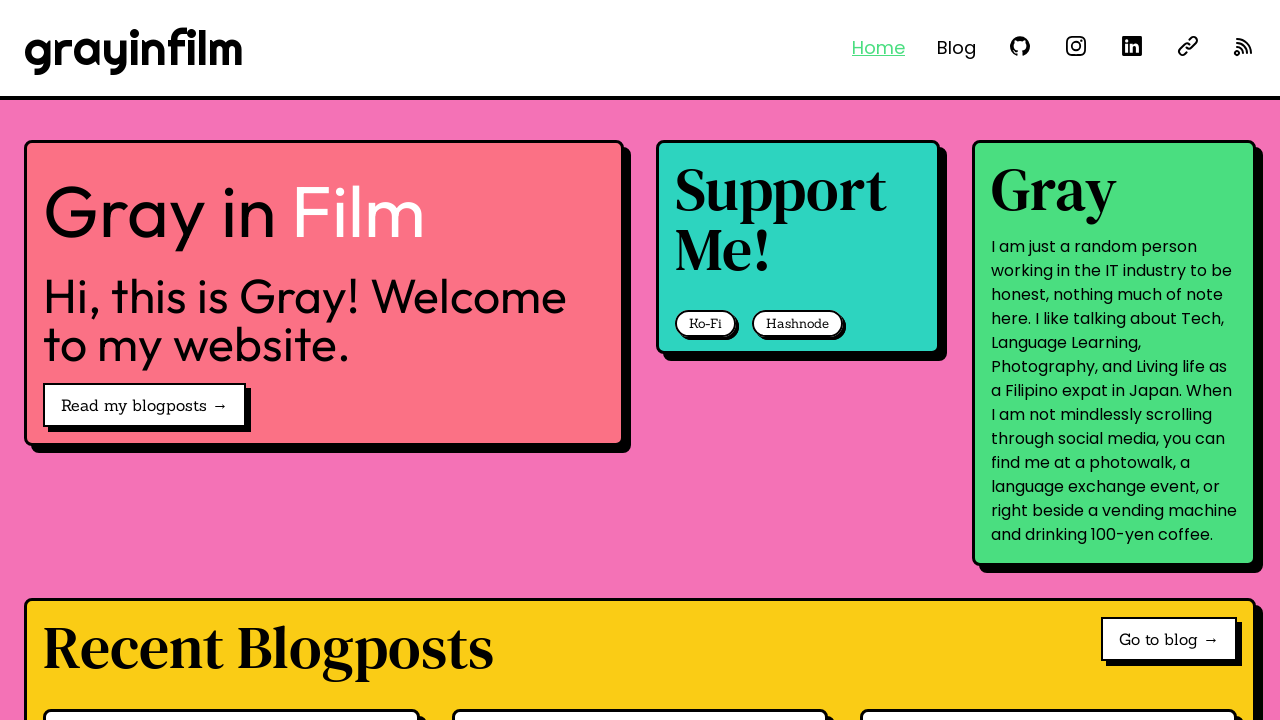

Verified redirect to home page at https://grayinfilmv2.netlify.app/
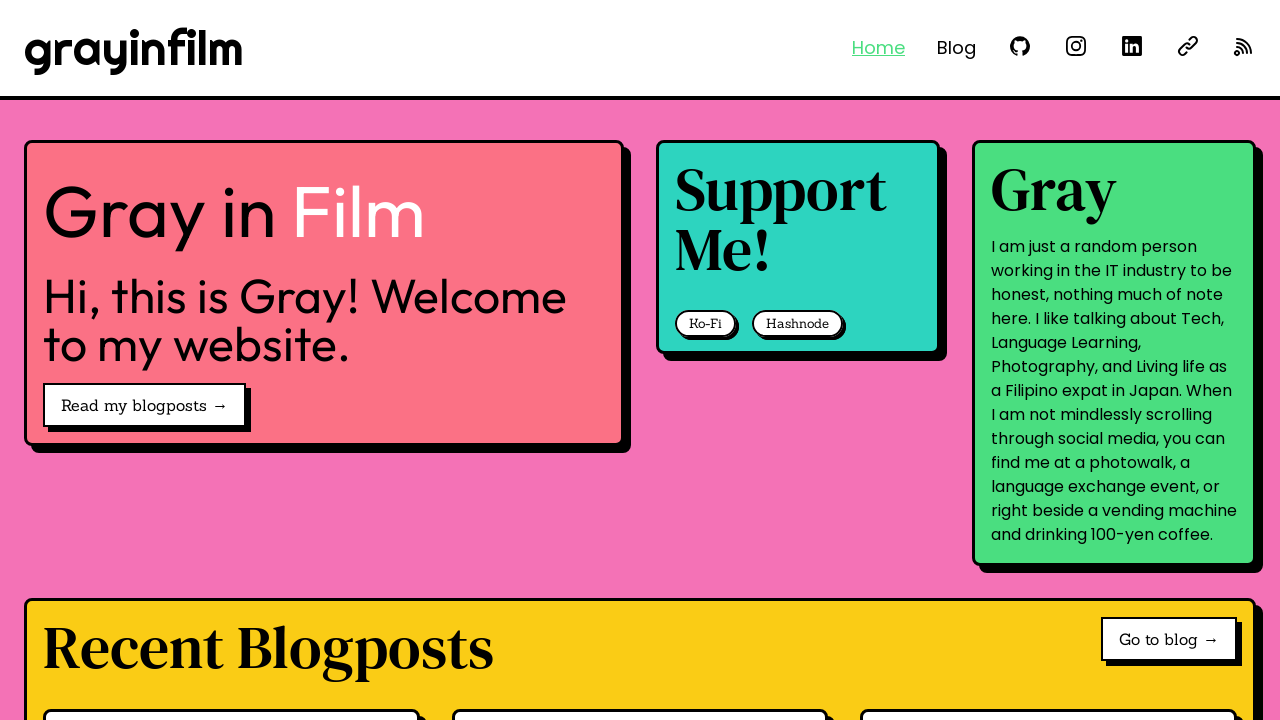

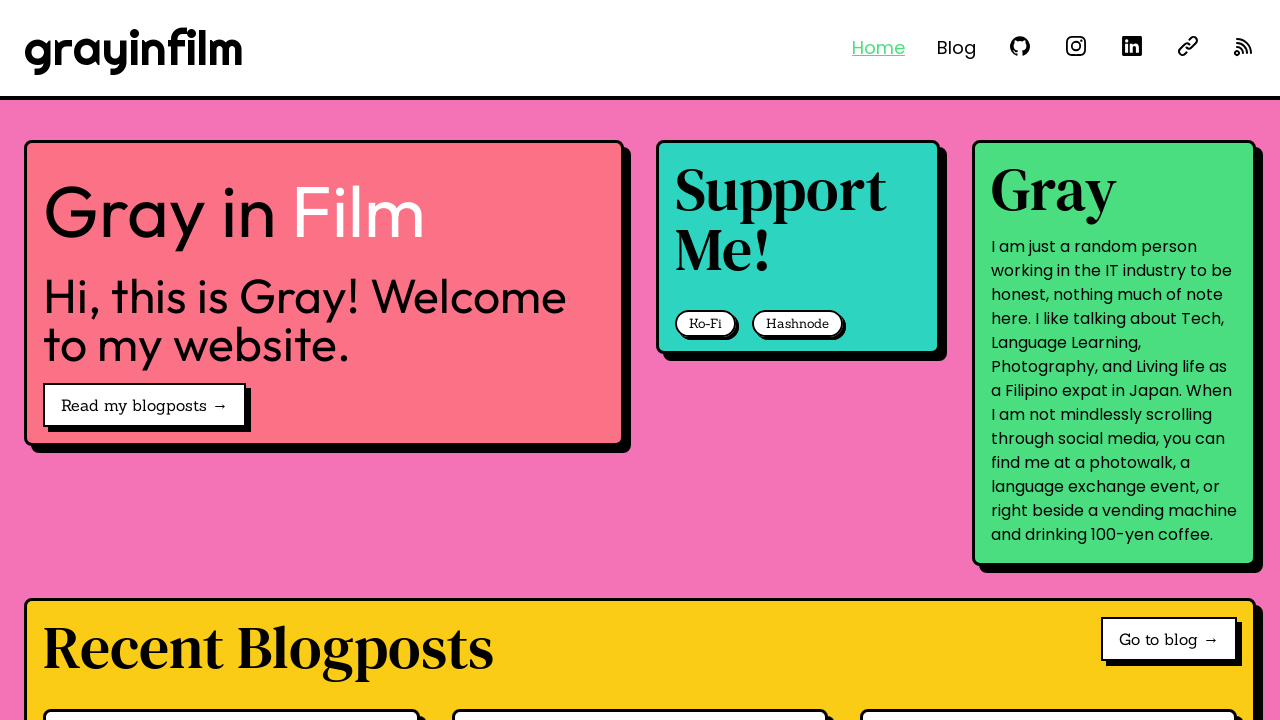